Tests dropdown select menu functionality by locating a select element on the GlobalSQA demo page and interacting with it to verify options are available.

Starting URL: https://www.globalsqa.com/demo-site/select-dropdown-menu/

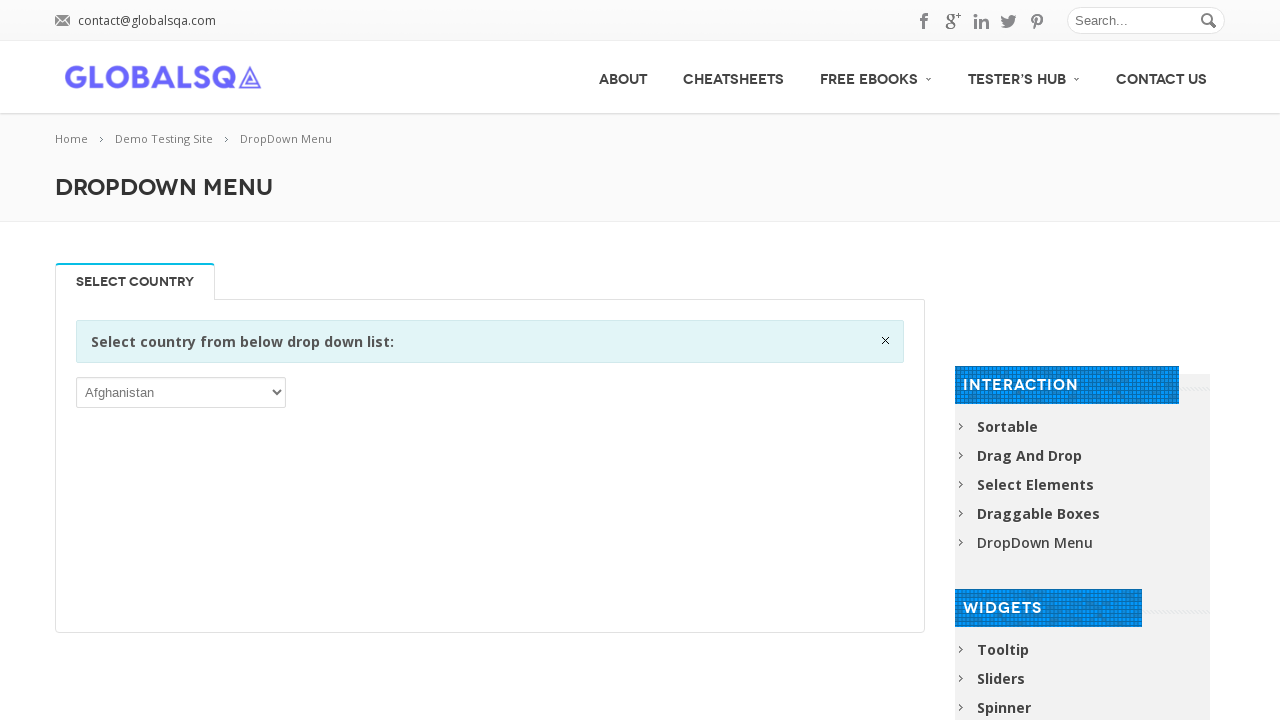

Waited for select dropdown element to be present
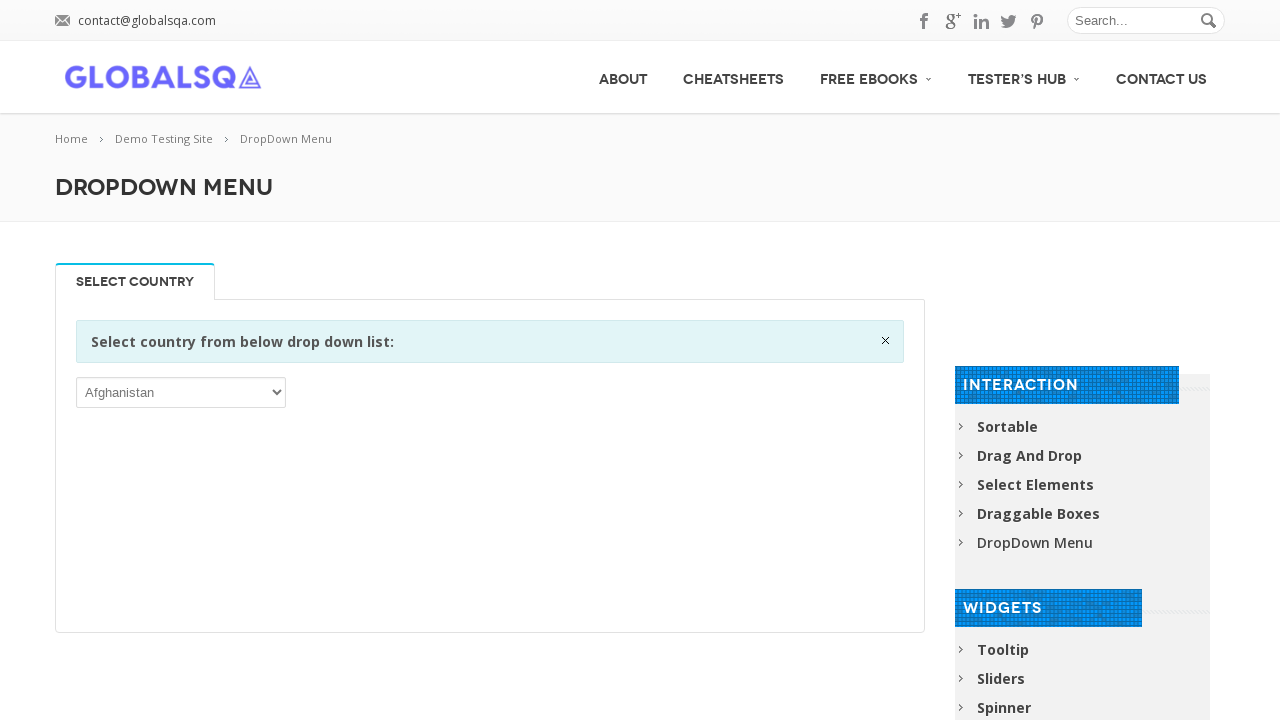

Located the select dropdown element
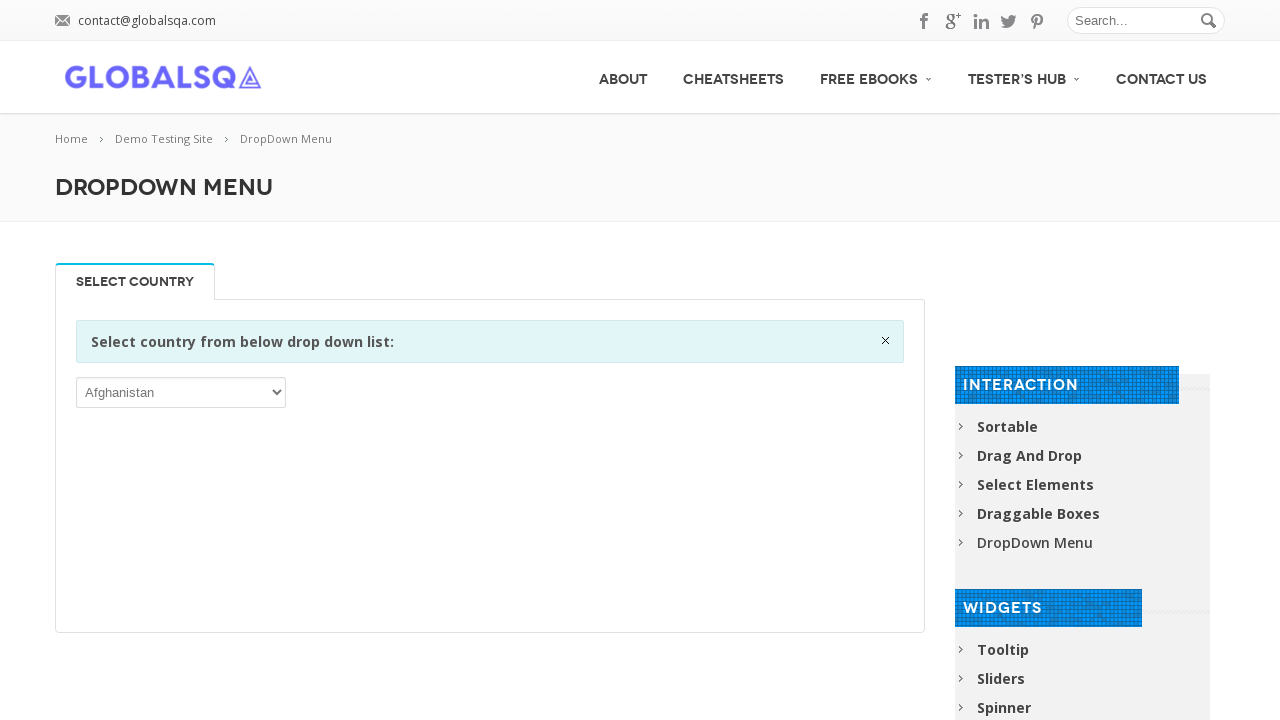

Clicked on the dropdown to open it at (181, 392) on xpath=//*[@id='post-2646']/div[2]/div/div/div/p/select
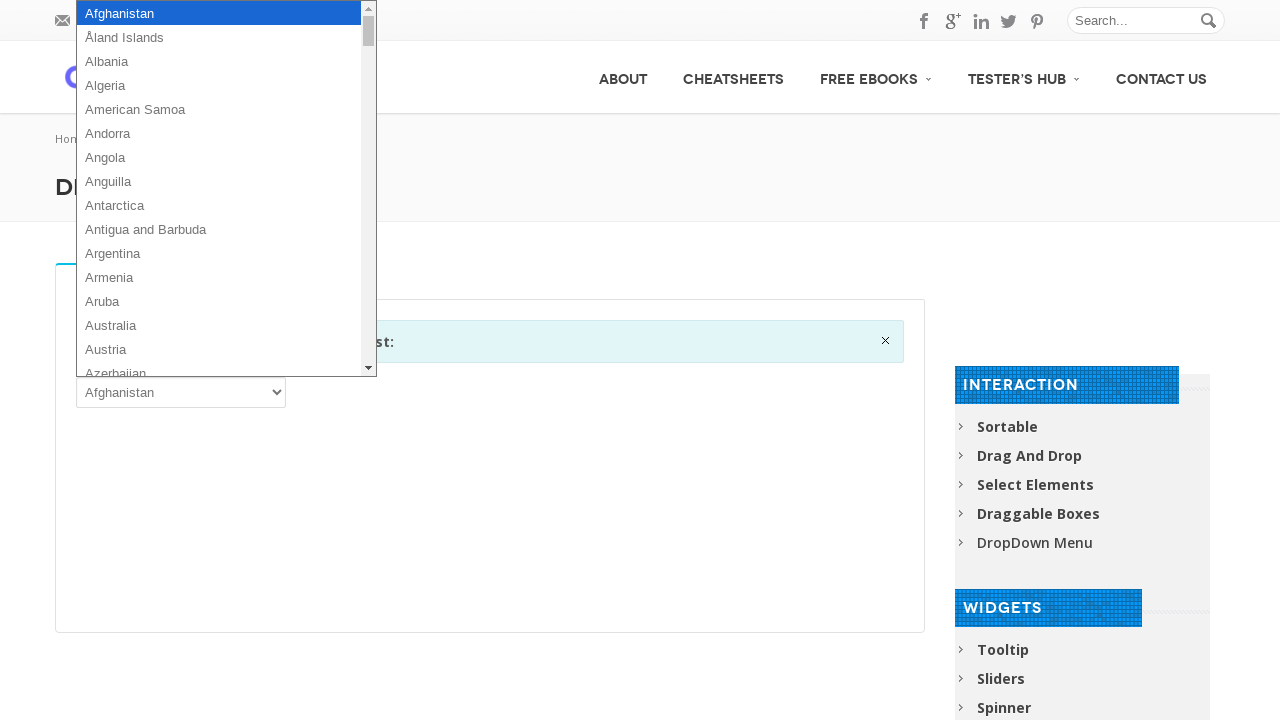

Selected option at index 1 from the dropdown menu on xpath=//*[@id='post-2646']/div[2]/div/div/div/p/select
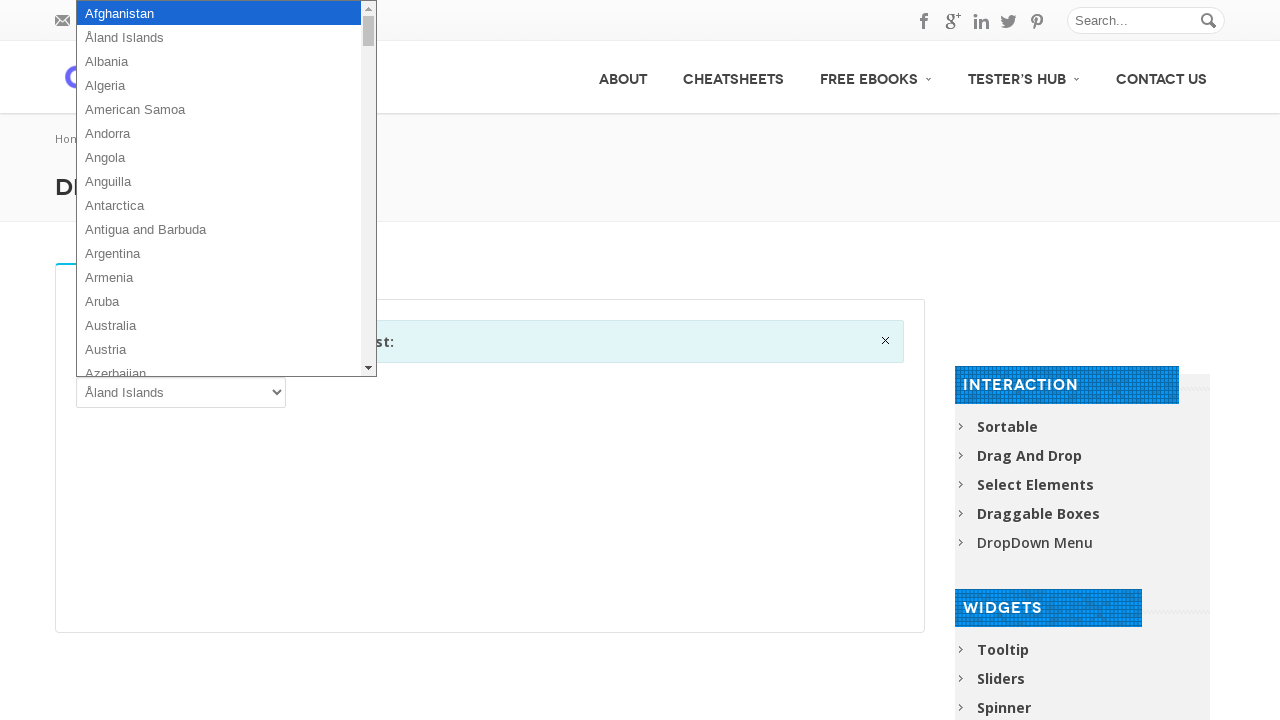

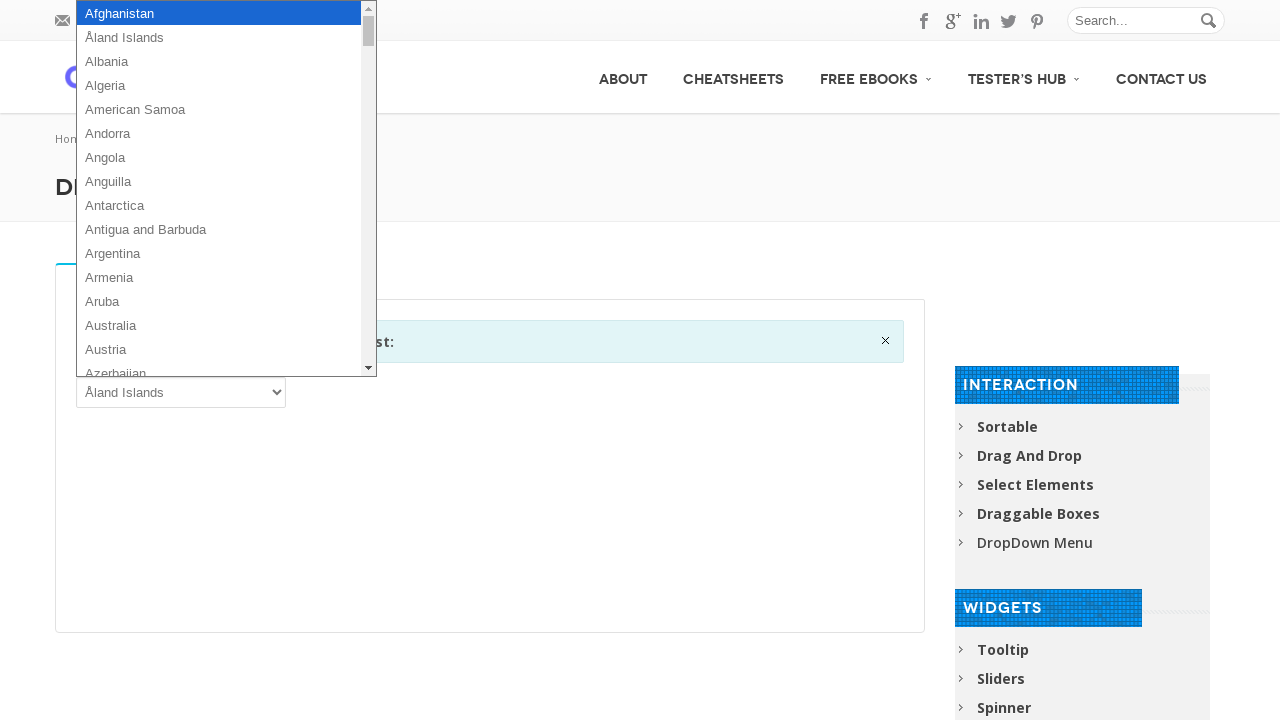